Tests file upload functionality by selecting a file and submitting the upload form on the-internet.herokuapp.com

Starting URL: http://the-internet.herokuapp.com/upload

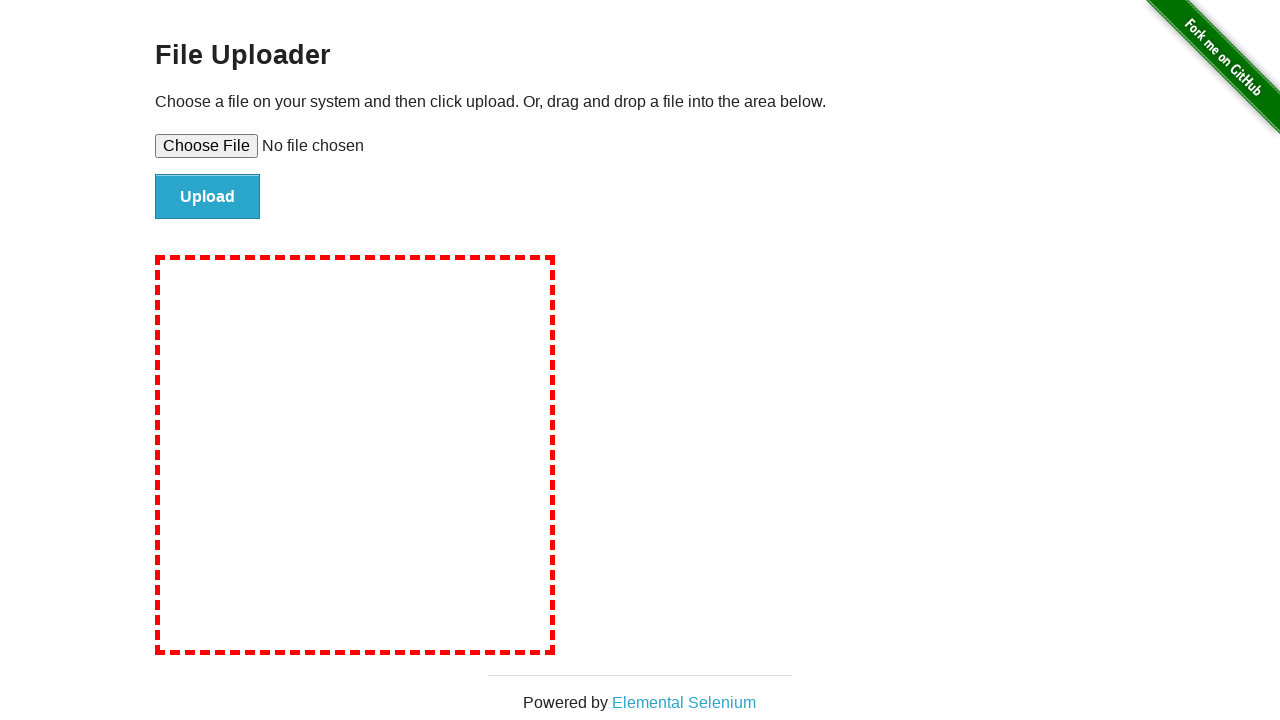

Waited for file upload input to be available
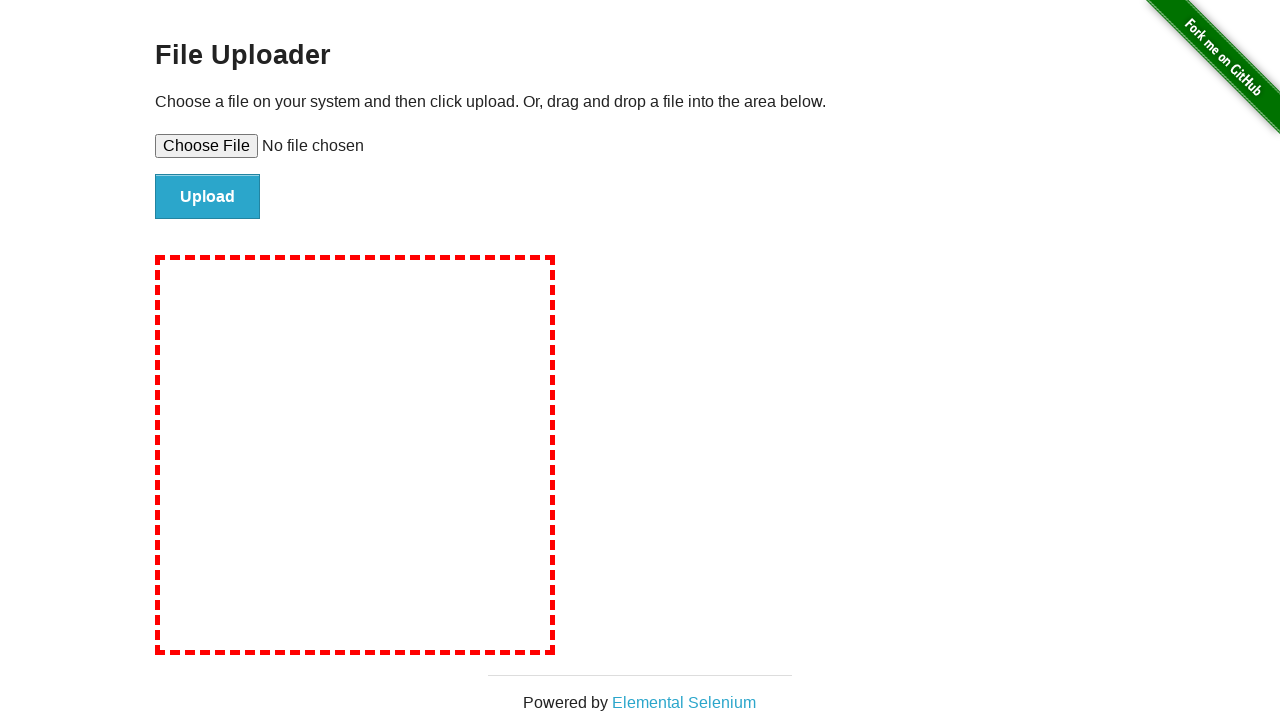

Created temporary test file for upload
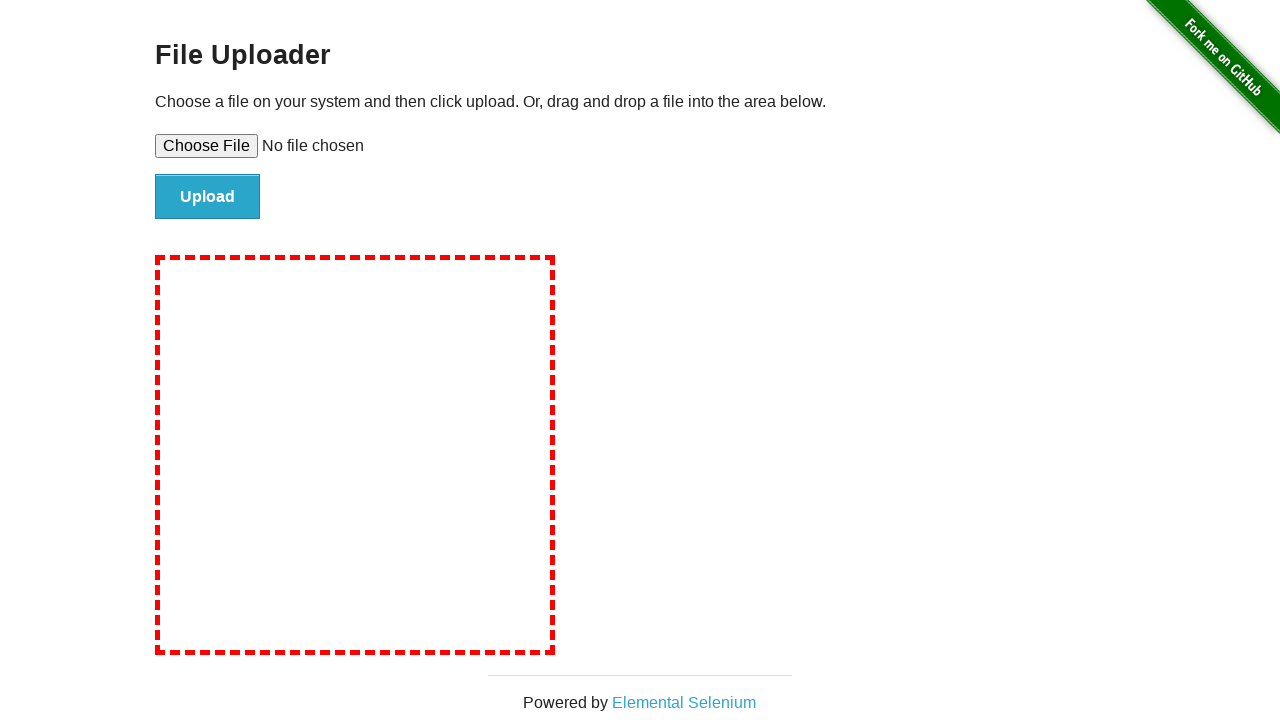

Selected test file and set it in the file upload input
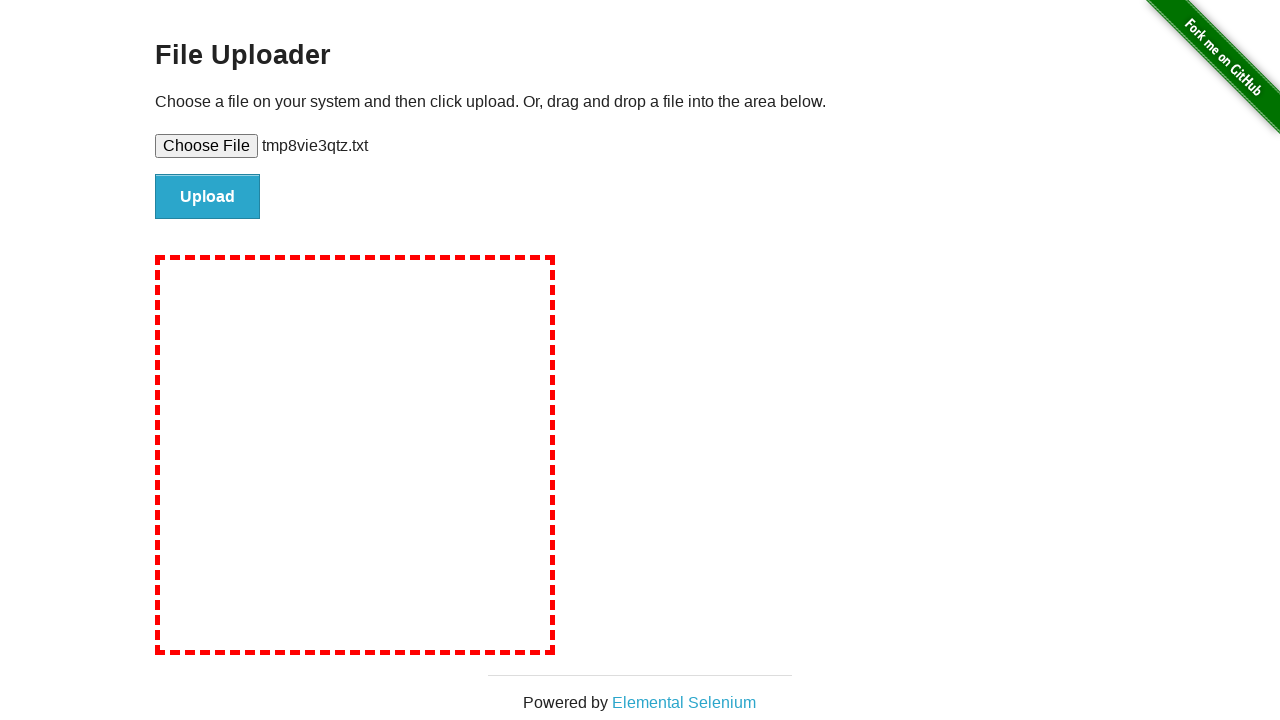

Clicked the upload submit button at (208, 197) on #file-submit
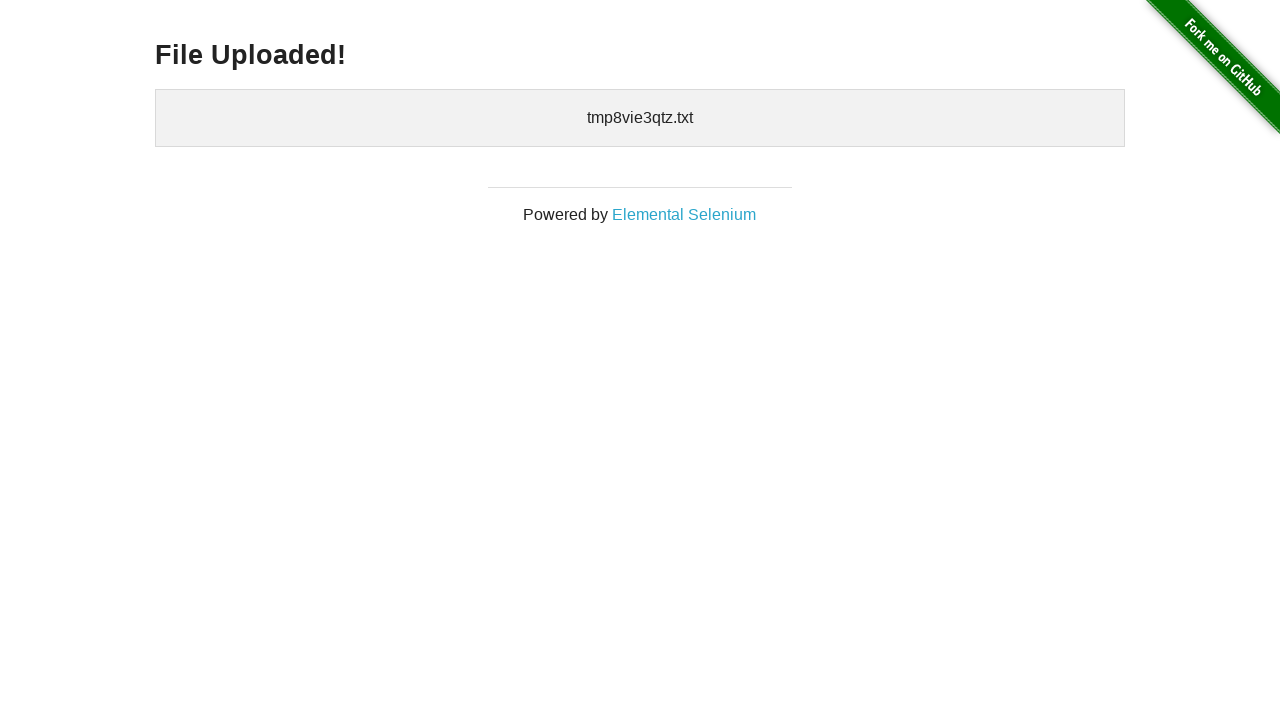

Upload confirmation appeared - file successfully uploaded
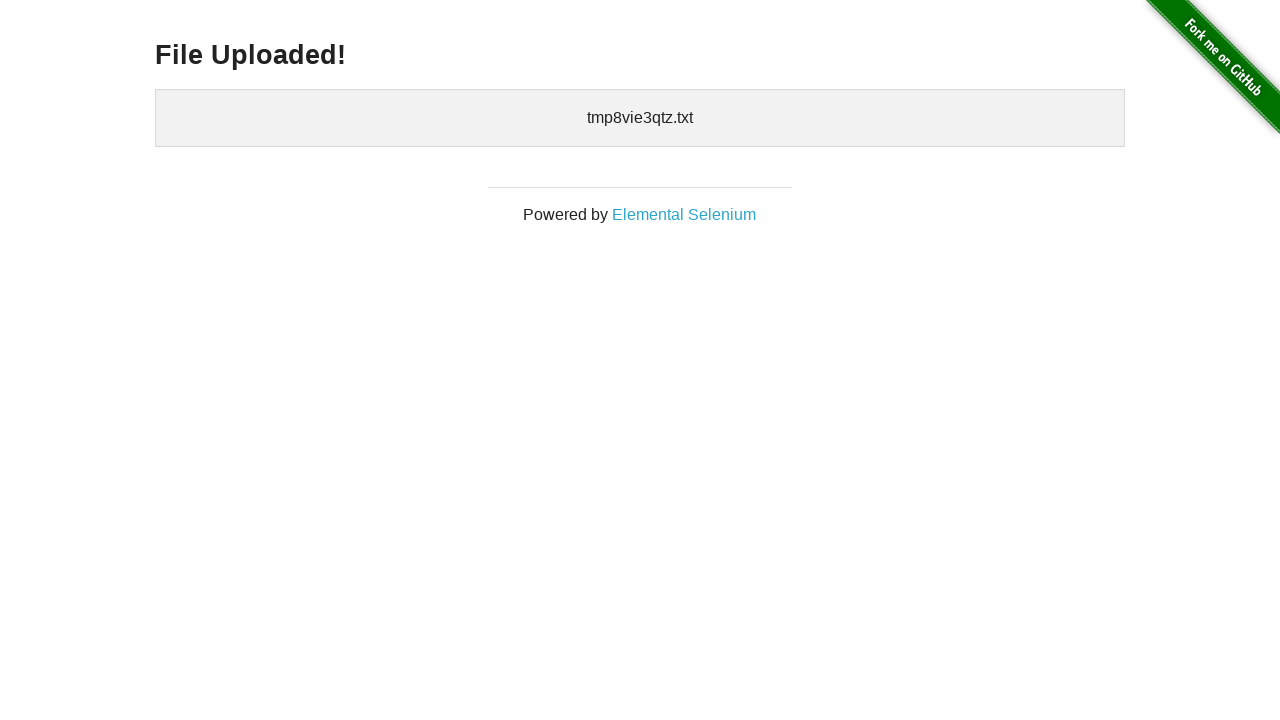

Cleaned up temporary test file
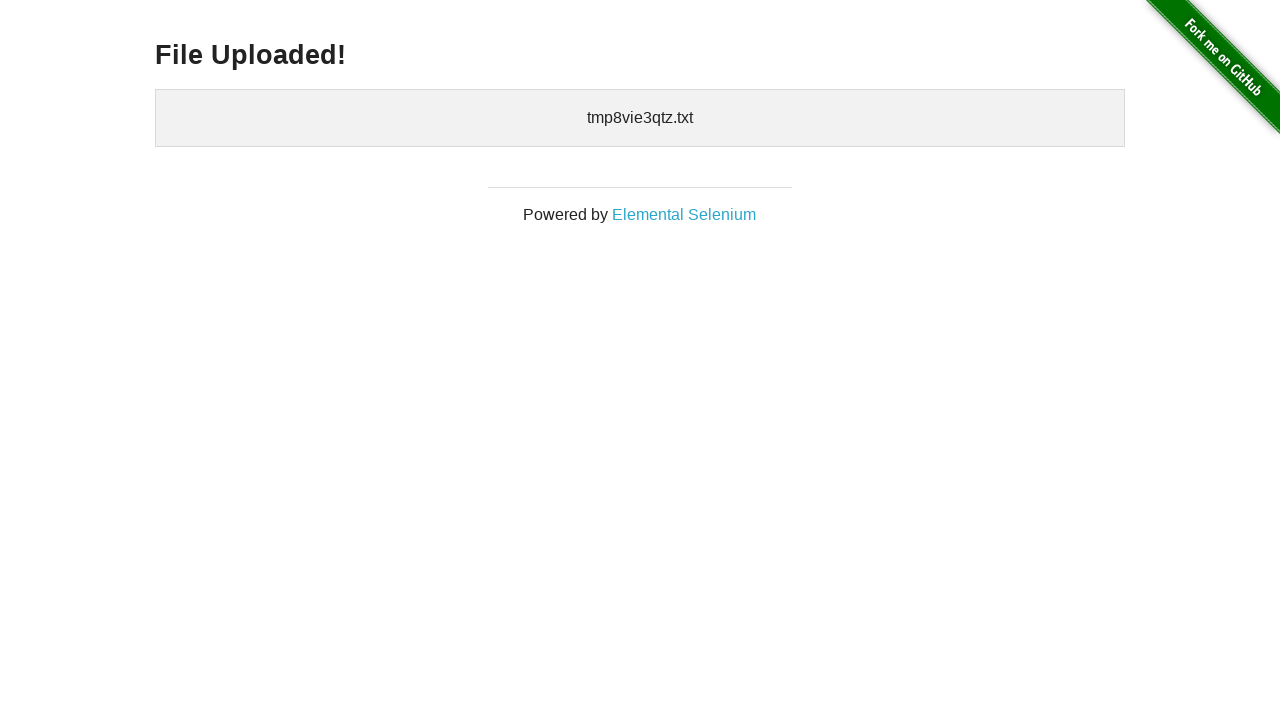

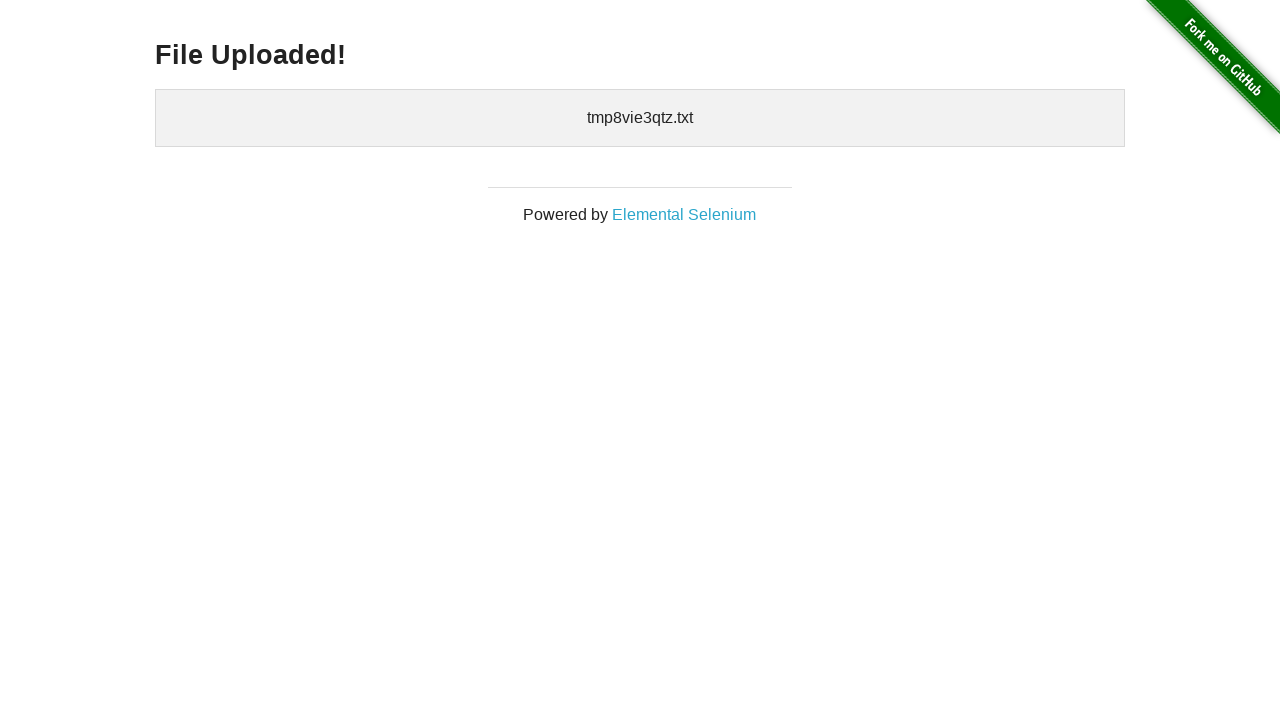